Tests dynamic loading where an element is rendered after clicking a start button. Clicks the start button, waits for a loading bar to disappear, and verifies that the "Hello World" finish text appears.

Starting URL: http://the-internet.herokuapp.com/dynamic_loading/2

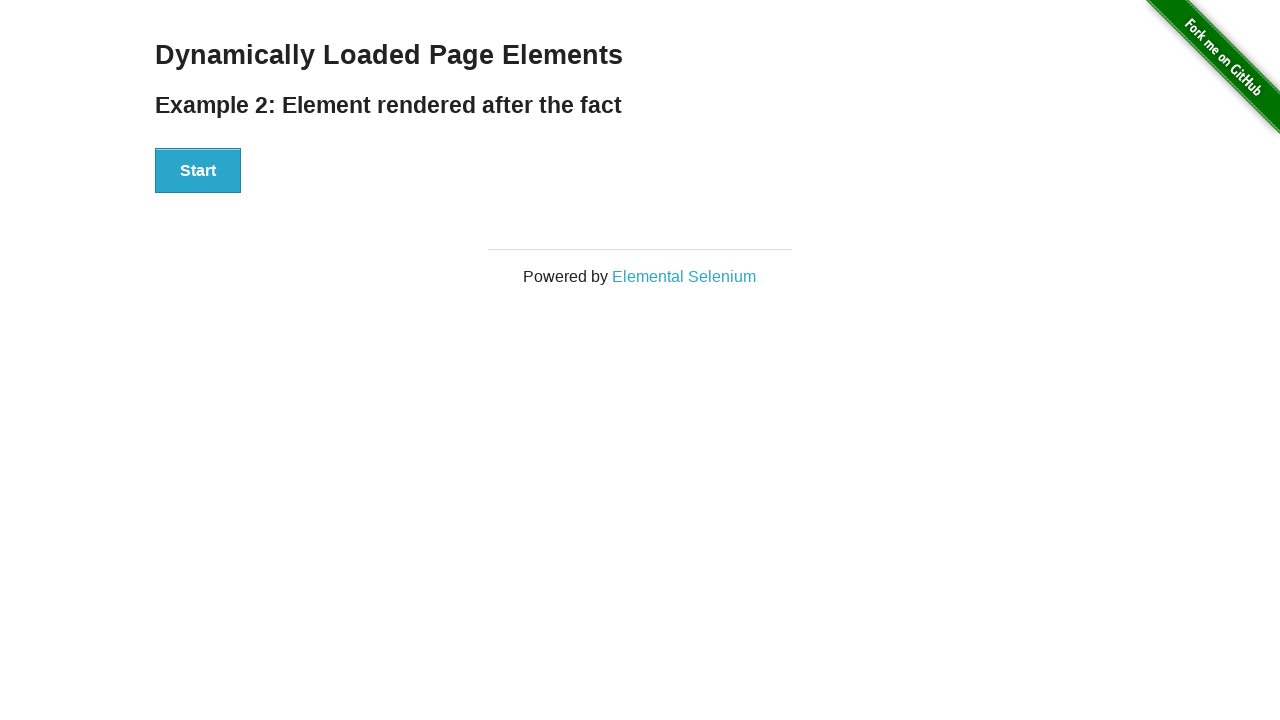

Clicked the Start button to trigger dynamic loading at (198, 171) on #start button
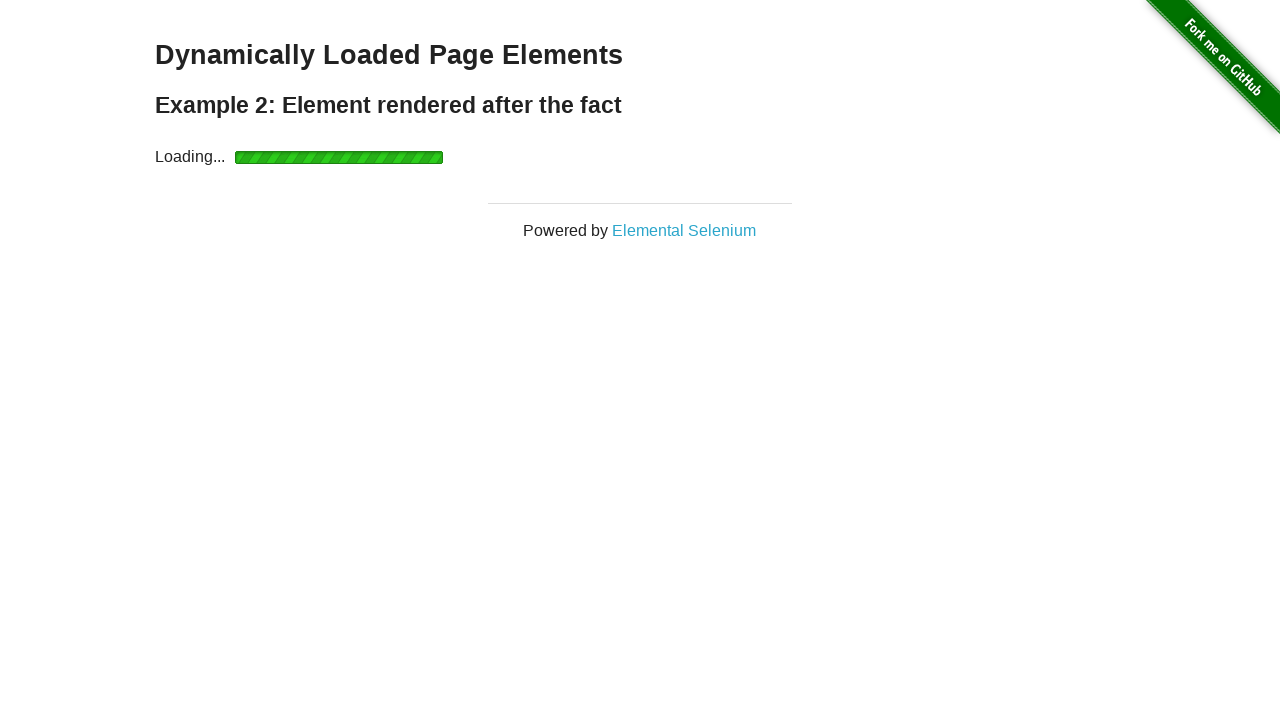

Waited for finish element to become visible after loading bar disappeared
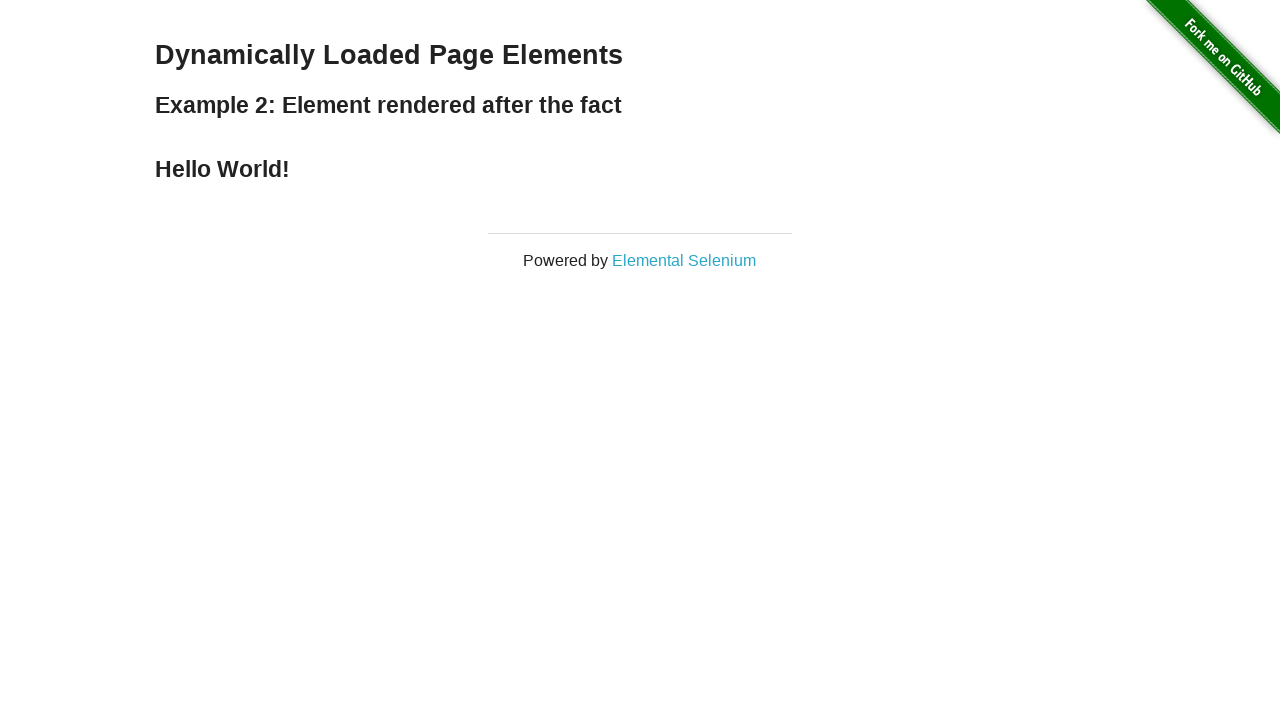

Verified that the 'Hello World' finish text is displayed
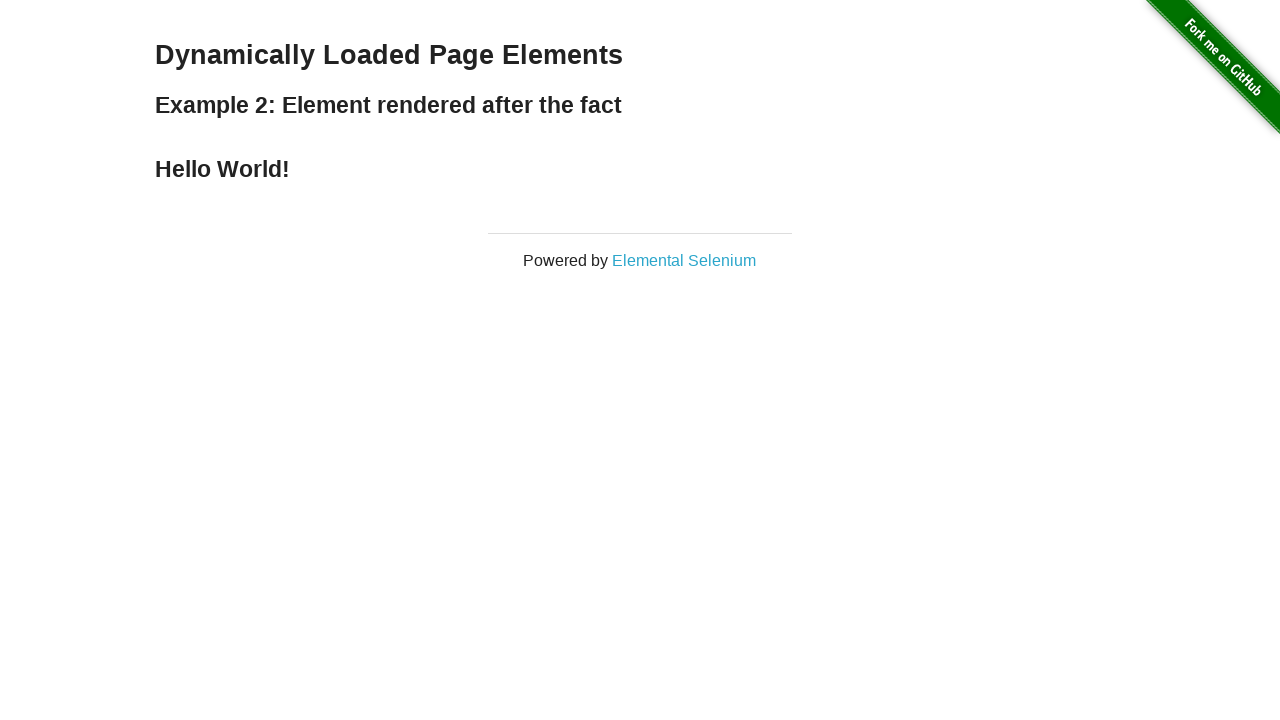

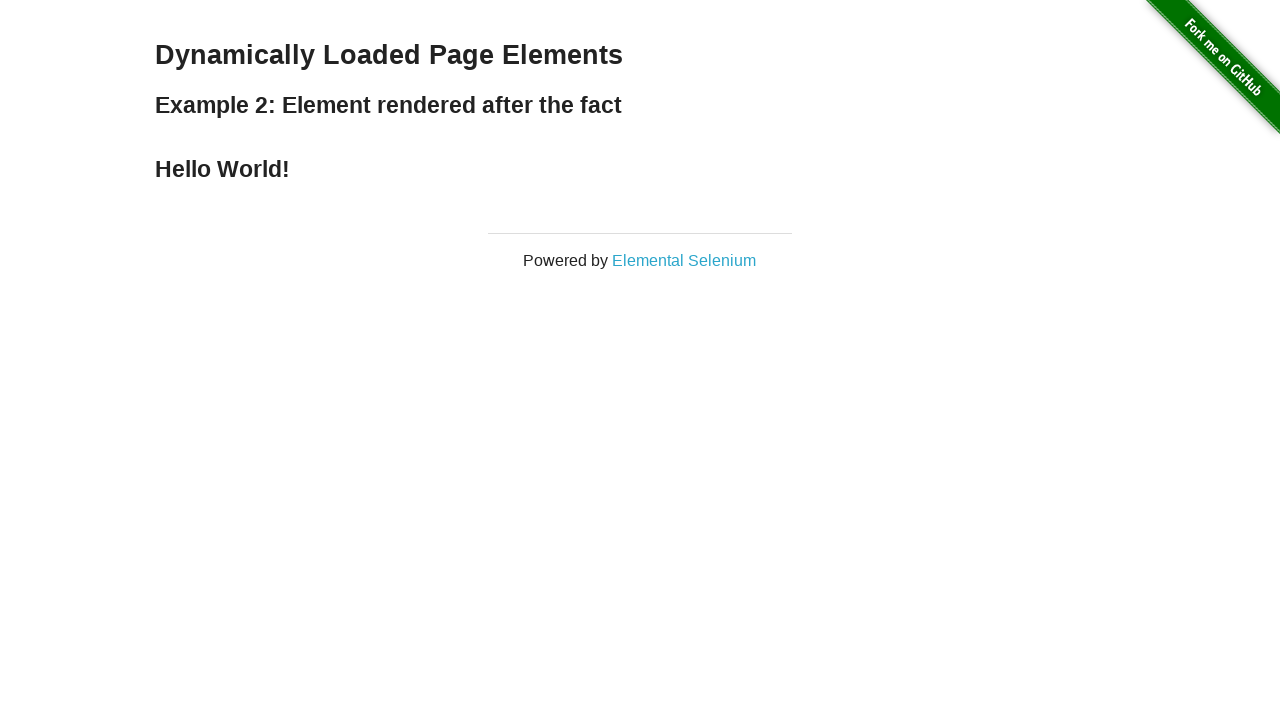